Tests JavaScript alert handling by clicking a button that triggers a JS alert, accepting the alert, and verifying the result message is displayed correctly.

Starting URL: https://the-internet.herokuapp.com/javascript_alerts

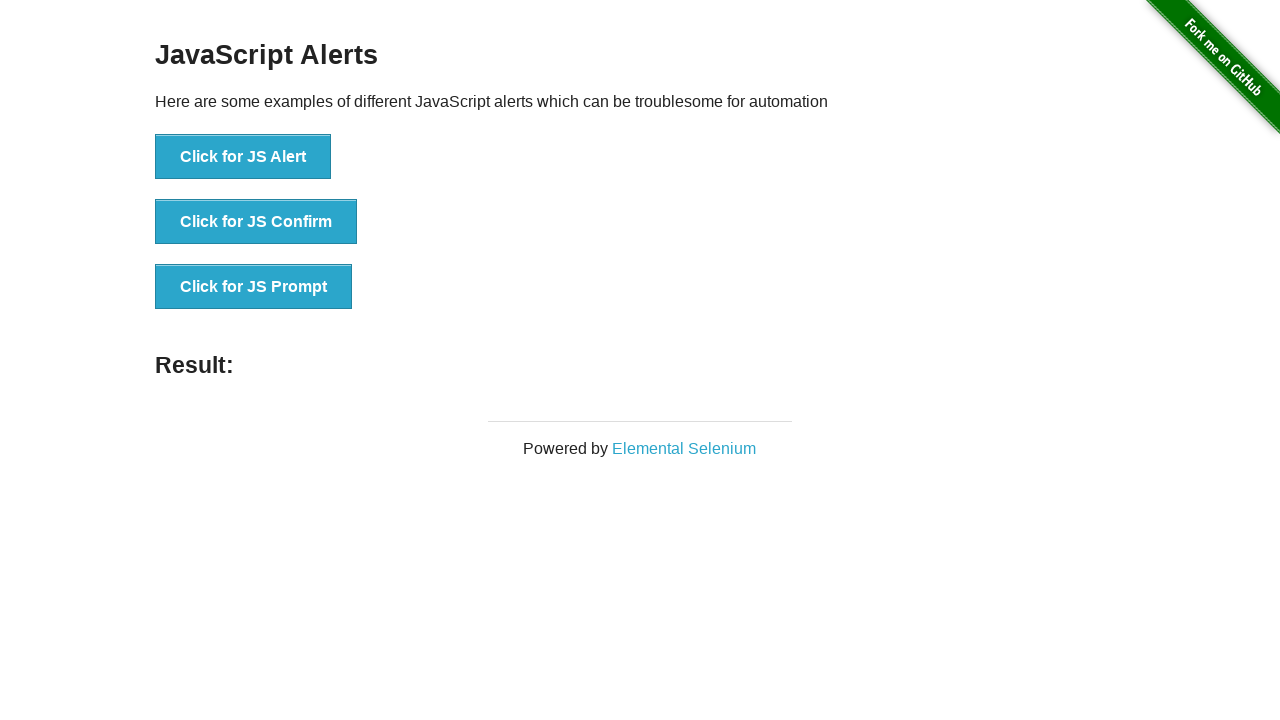

Clicked the 'Click for JS Alert' button at (243, 157) on xpath=//*[text()='Click for JS Alert']
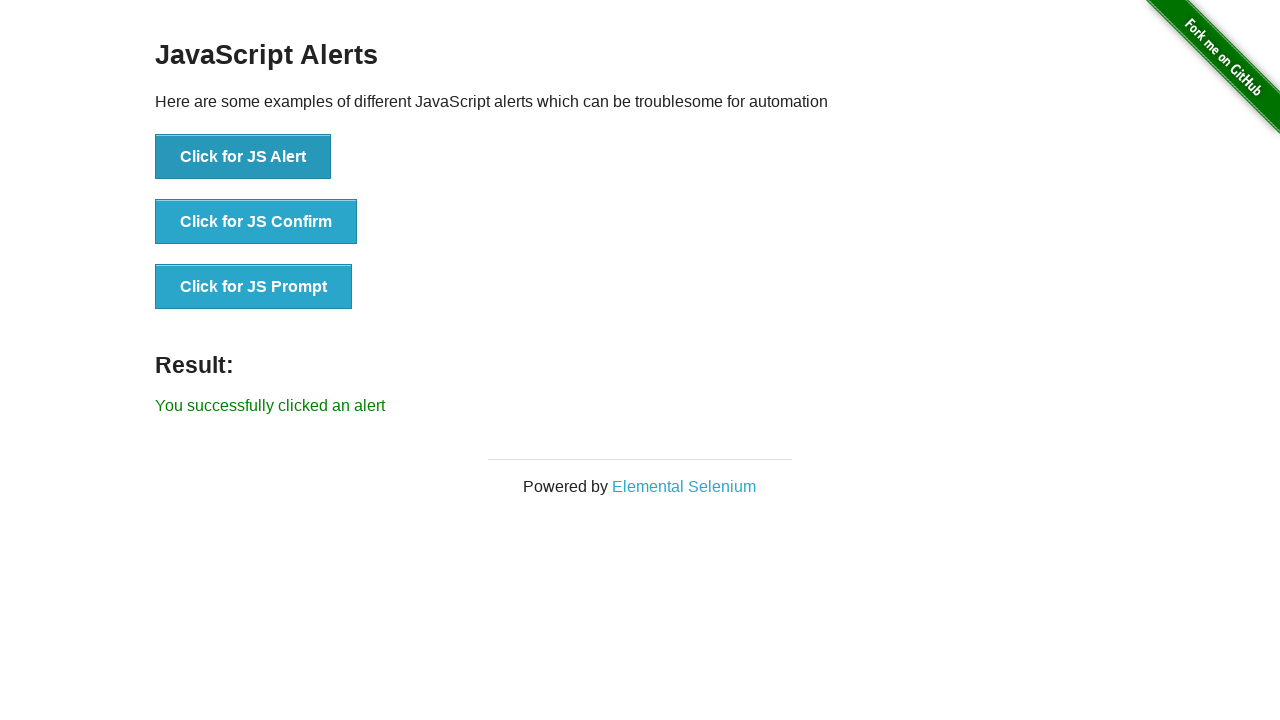

Set up dialog handler to accept alerts
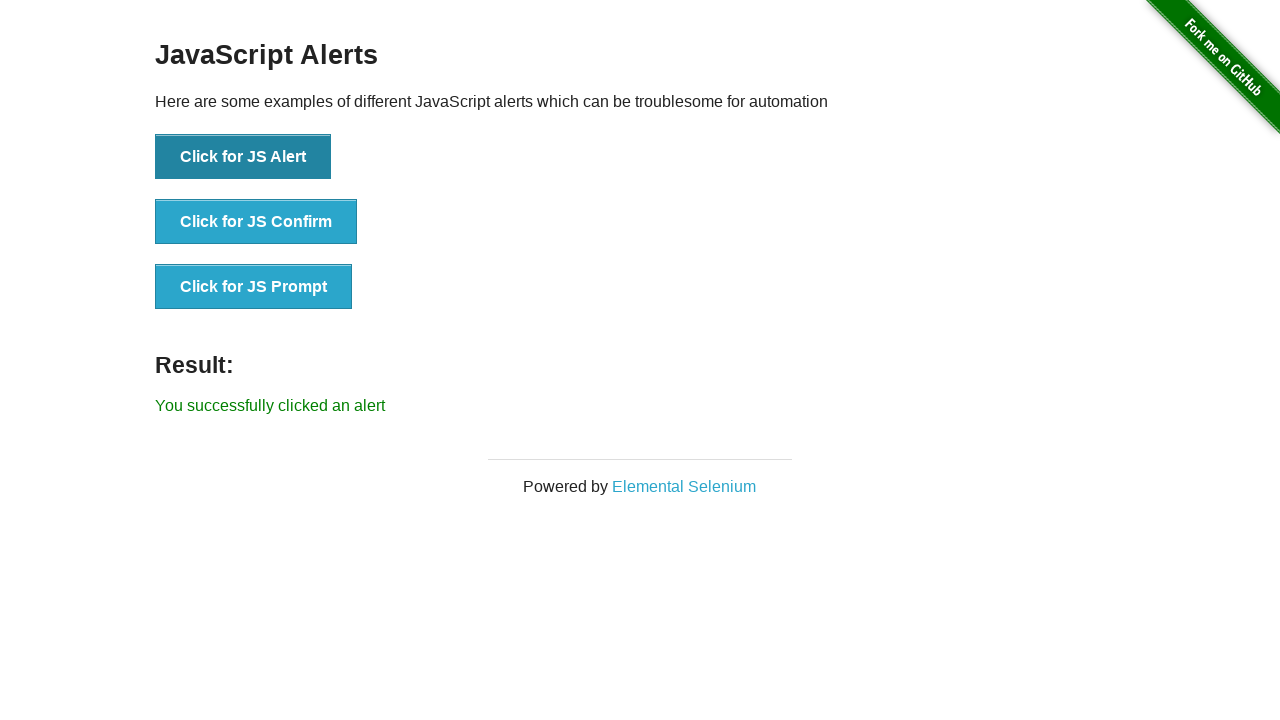

Clicked the 'Click for JS Alert' button again to trigger and accept the alert at (243, 157) on xpath=//*[text()='Click for JS Alert']
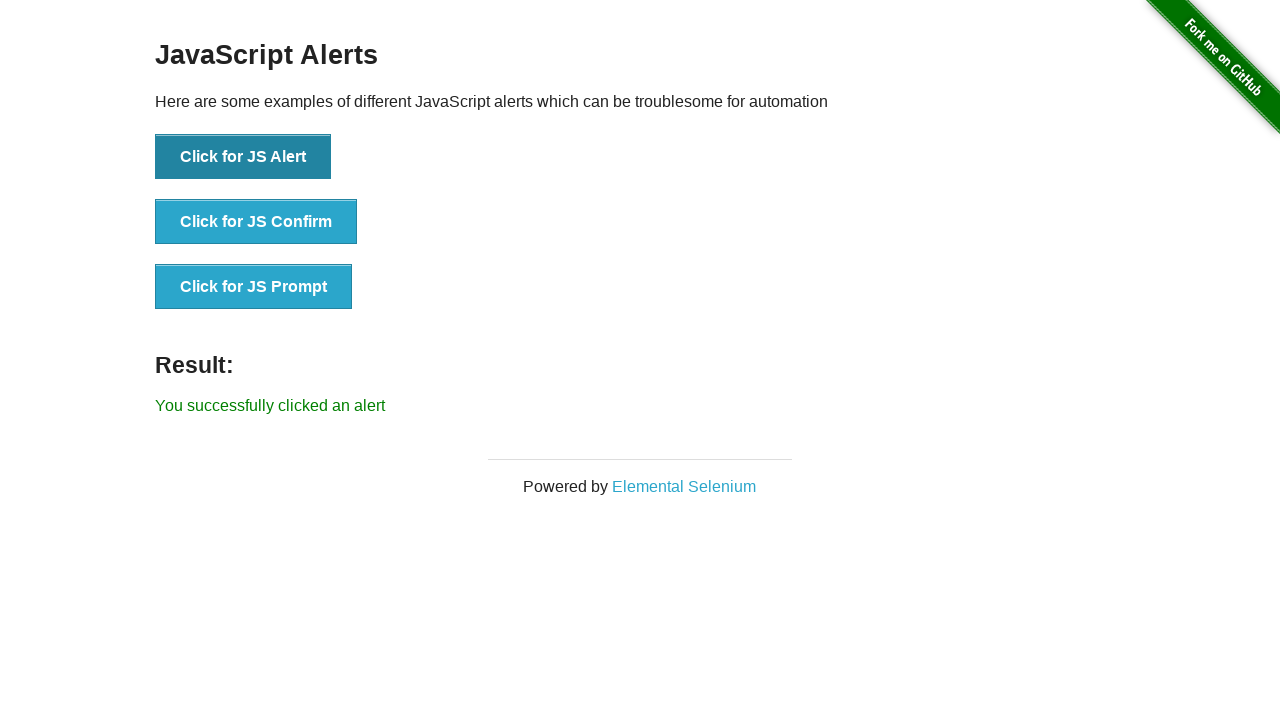

Result message element loaded
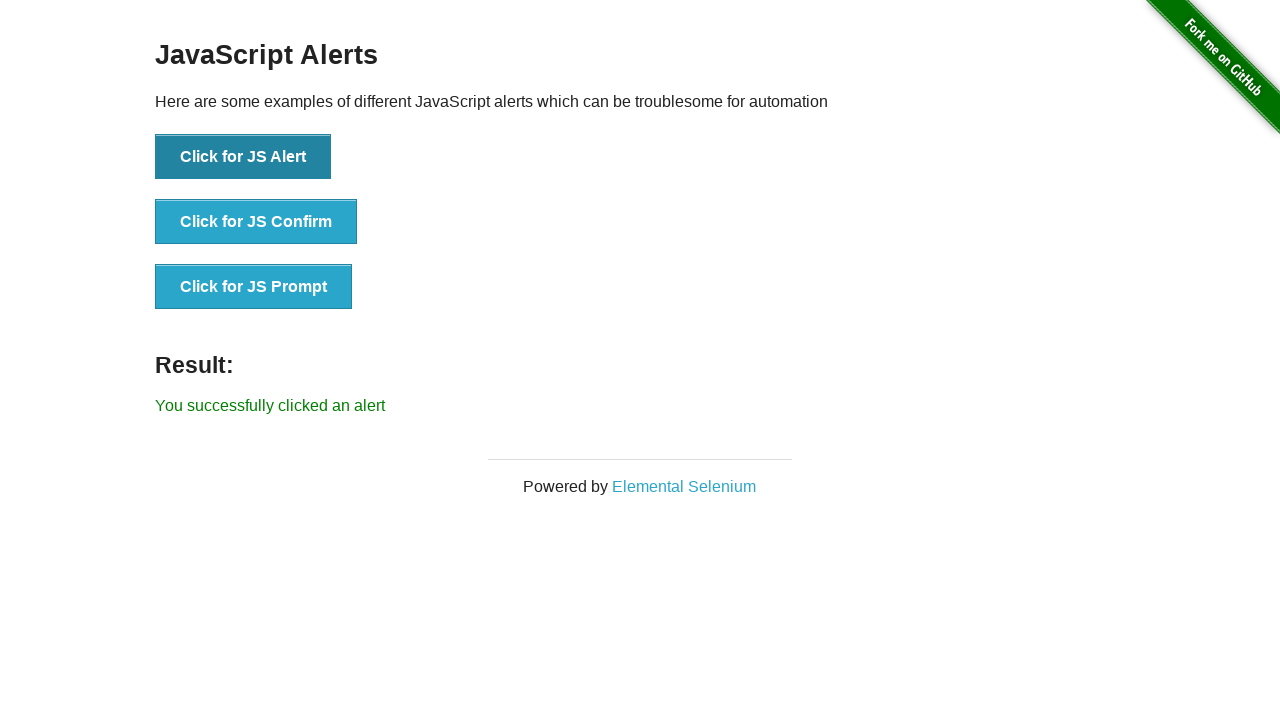

Retrieved result message: 'You successfully clicked an alert'
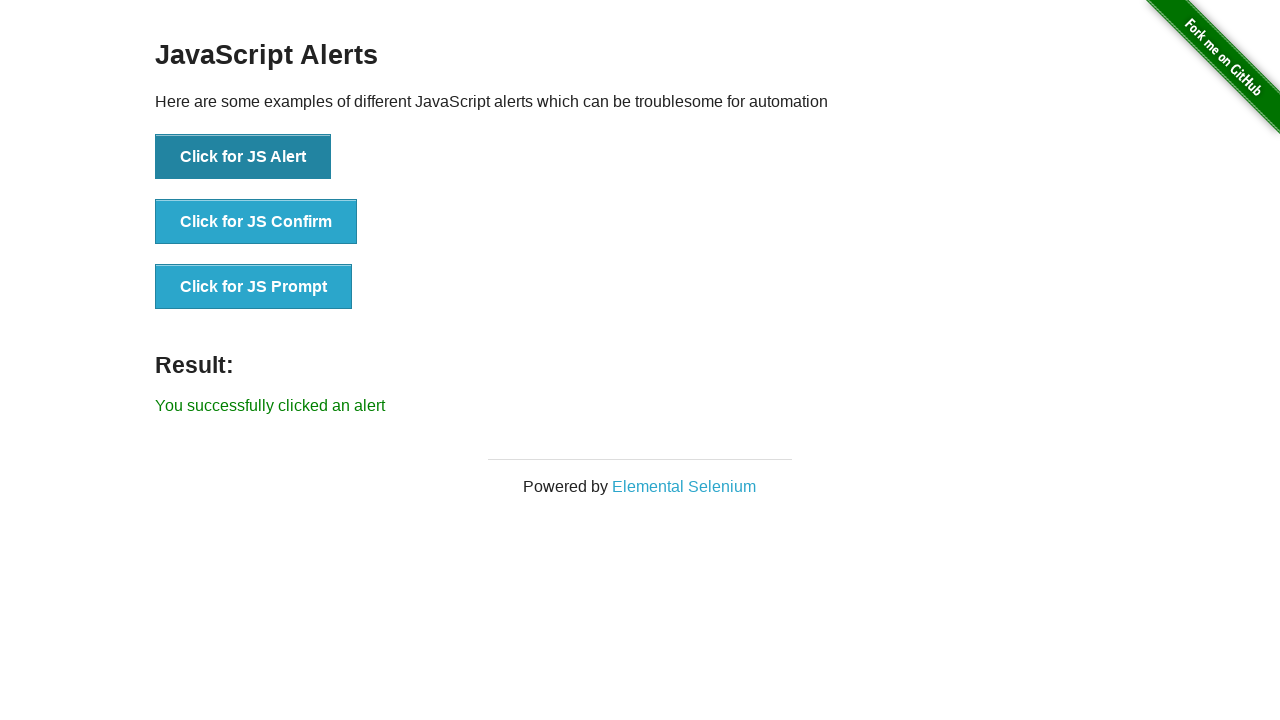

Verified result message matches expected text 'You successfully clicked an alert'
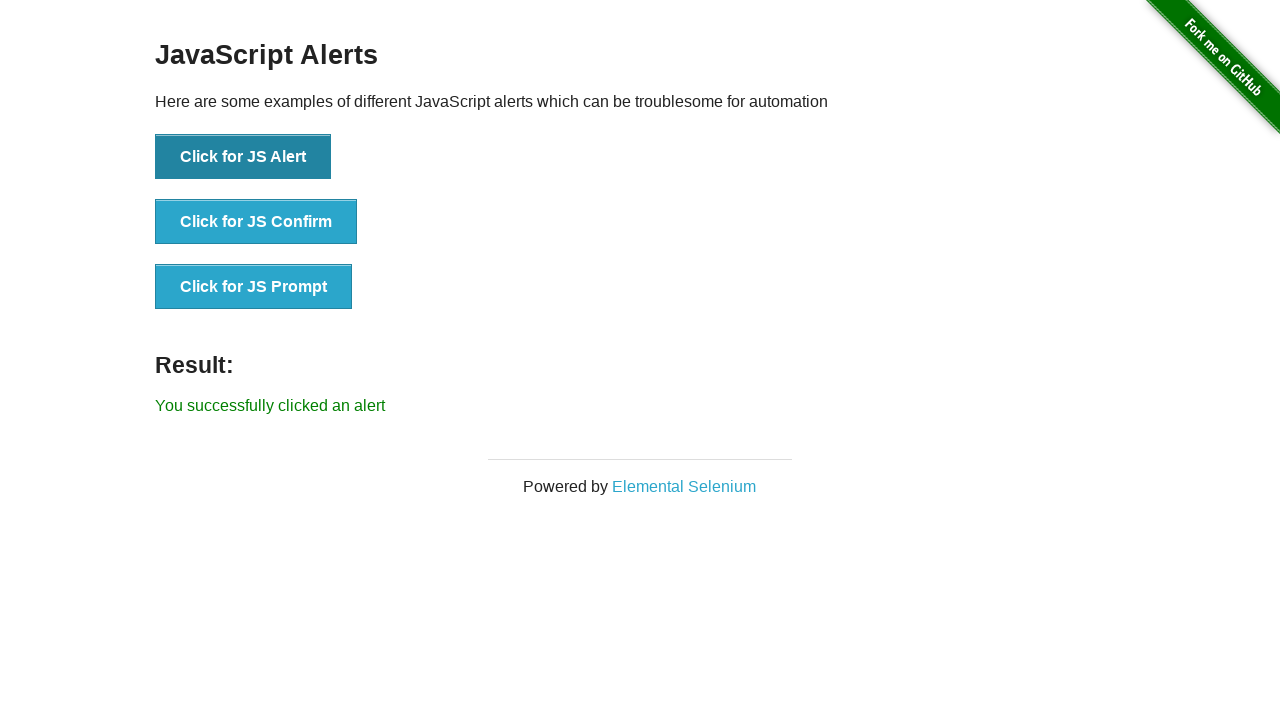

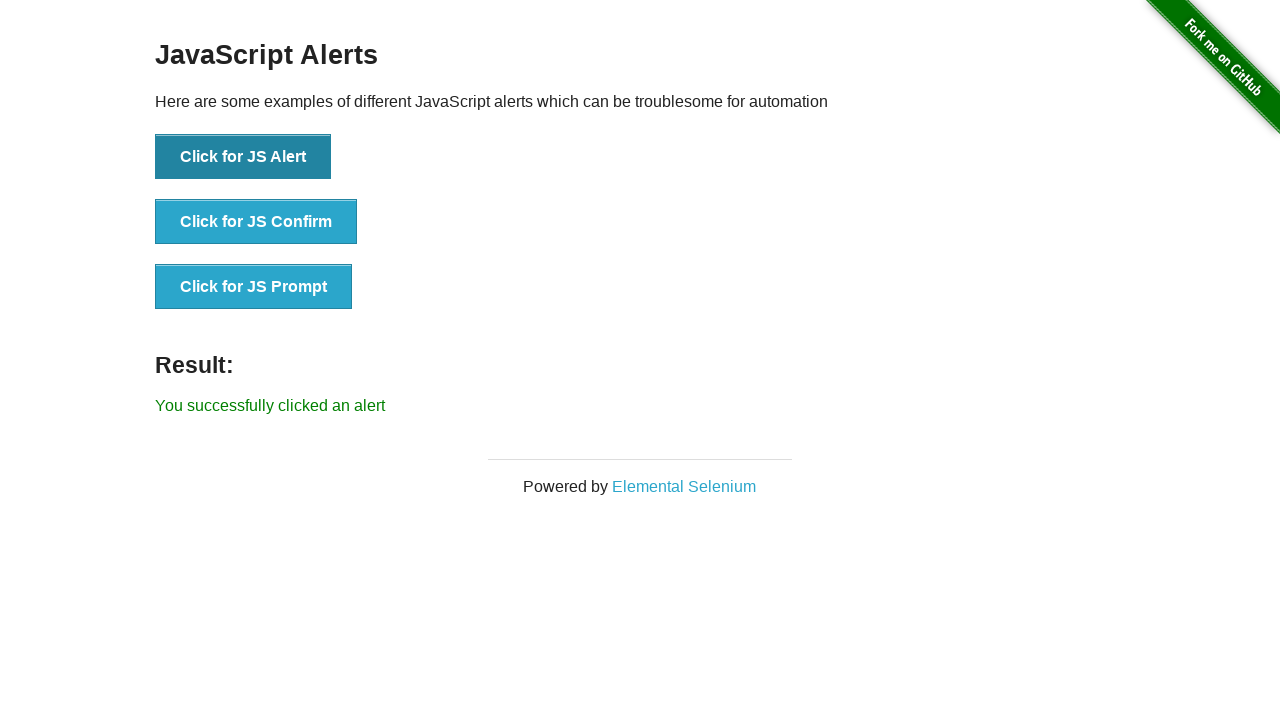